Tests form filling functionality by entering a first name using XPath locator with AND operator on a public form page

Starting URL: https://formy-project.herokuapp.com/form

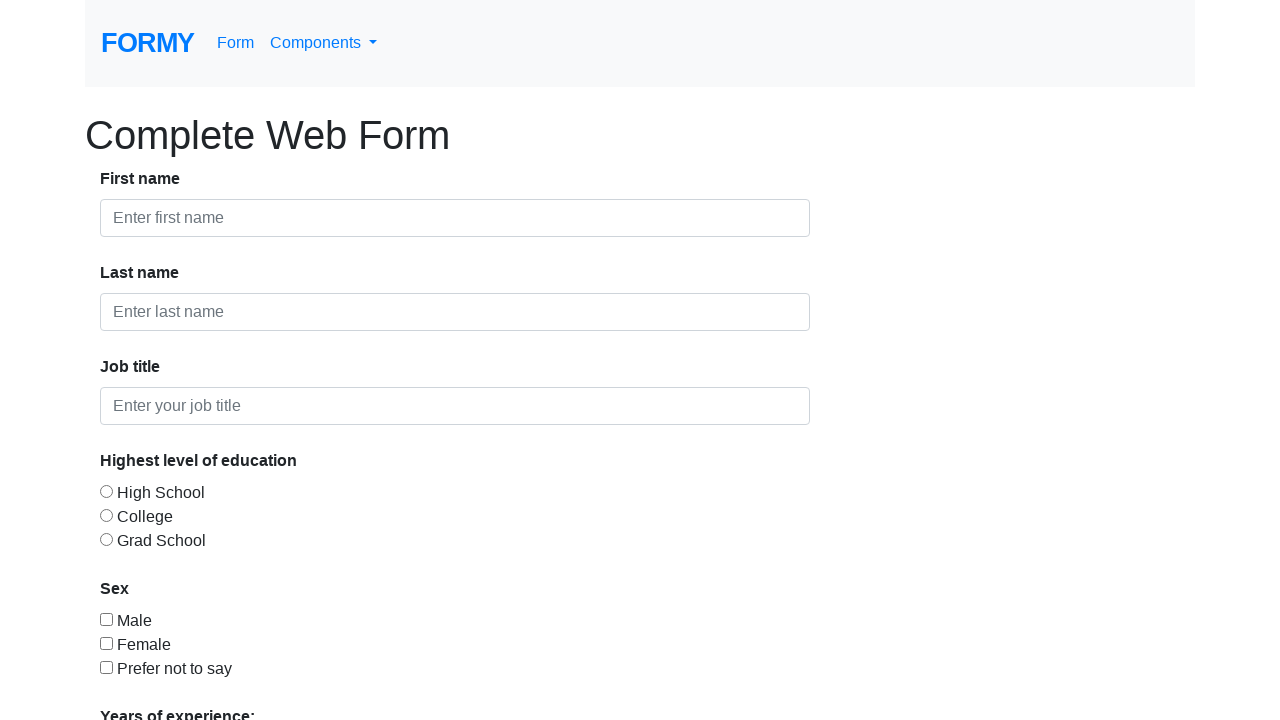

Filled first name field with 'Bambang' using XPath AND operator locator on input.form-control#first-name
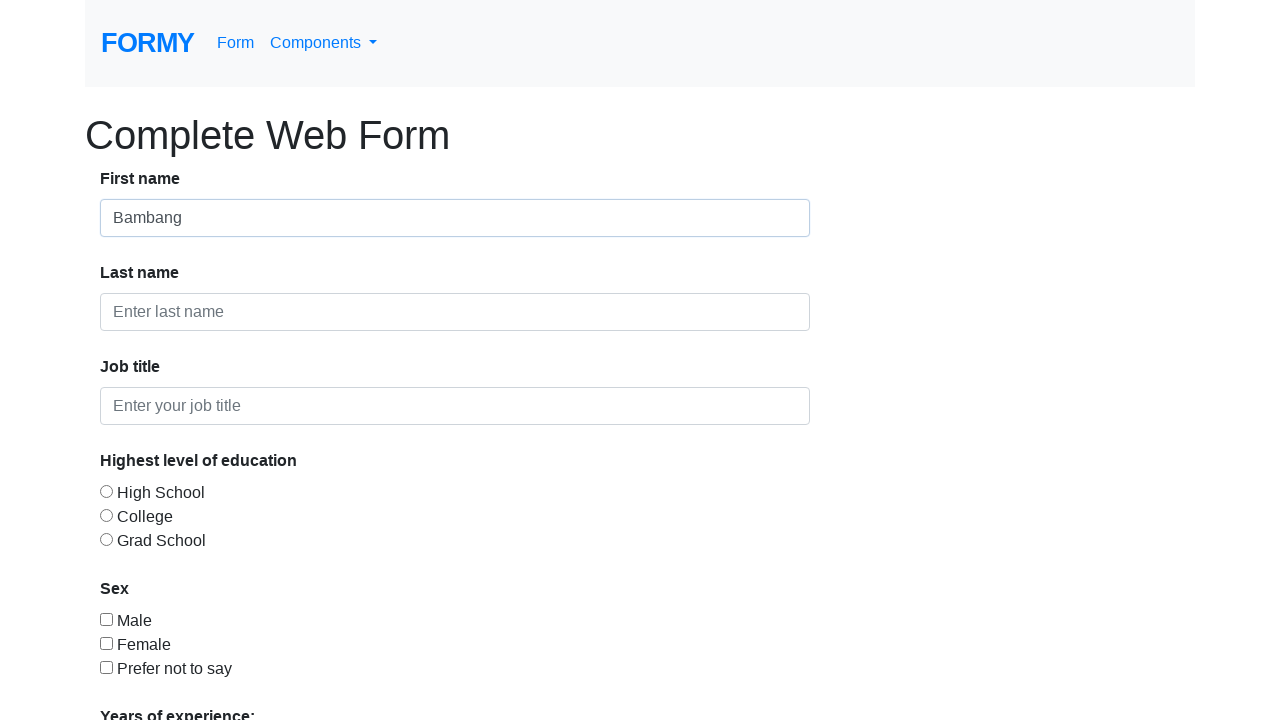

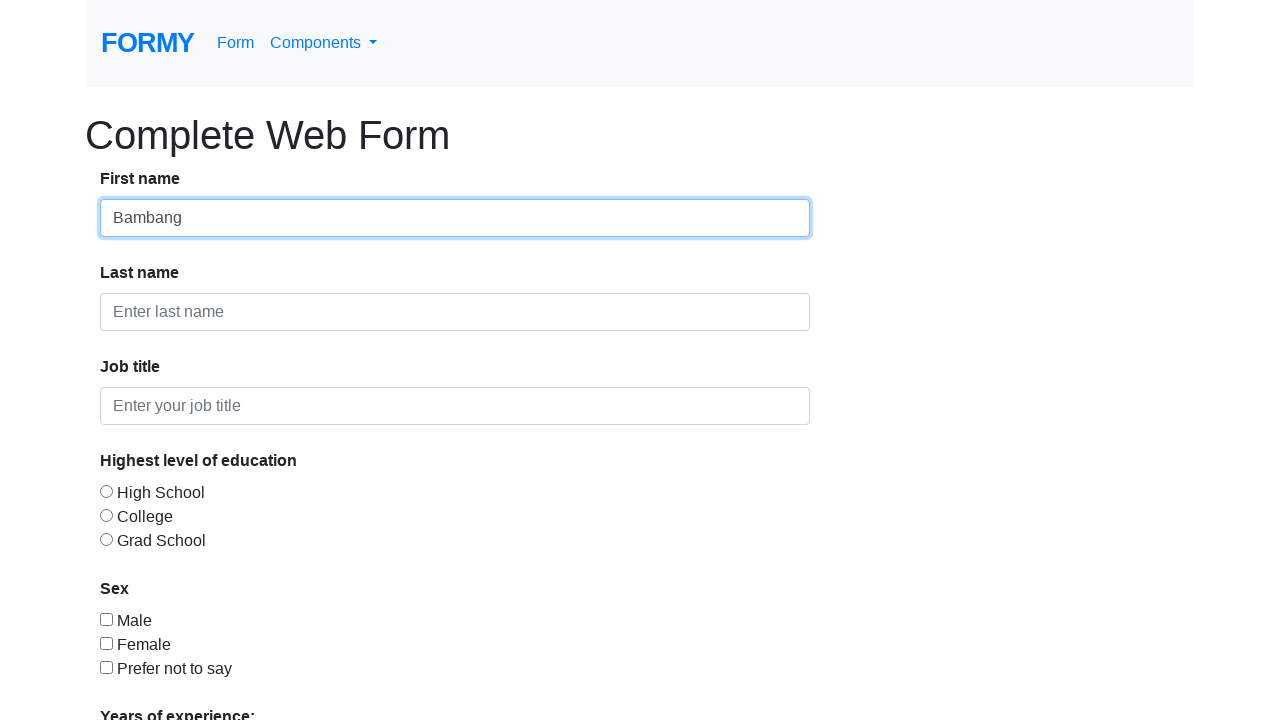